Tests contact form validation by submitting with an invalid name (too short) and verifying the error message appears.

Starting URL: https://awesomeqa.com/ui/index.php?route=information/contact

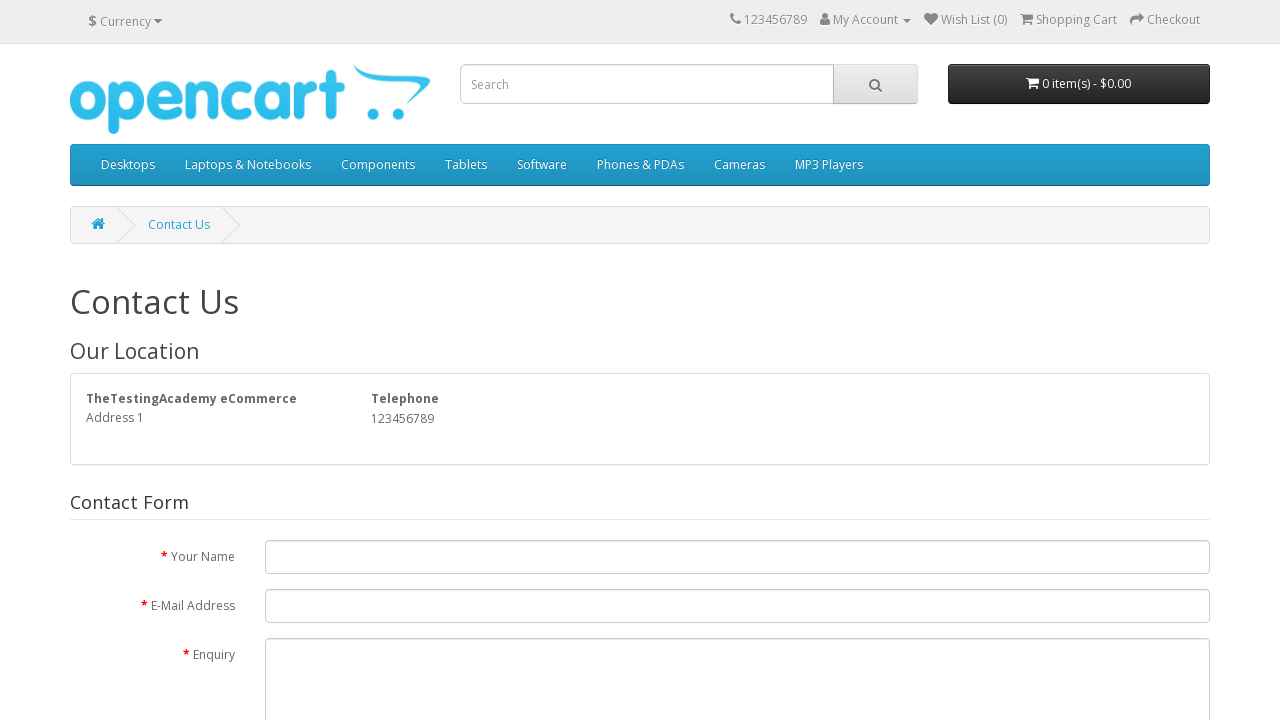

Filled name field with invalid short name 'Jo' on #input-name
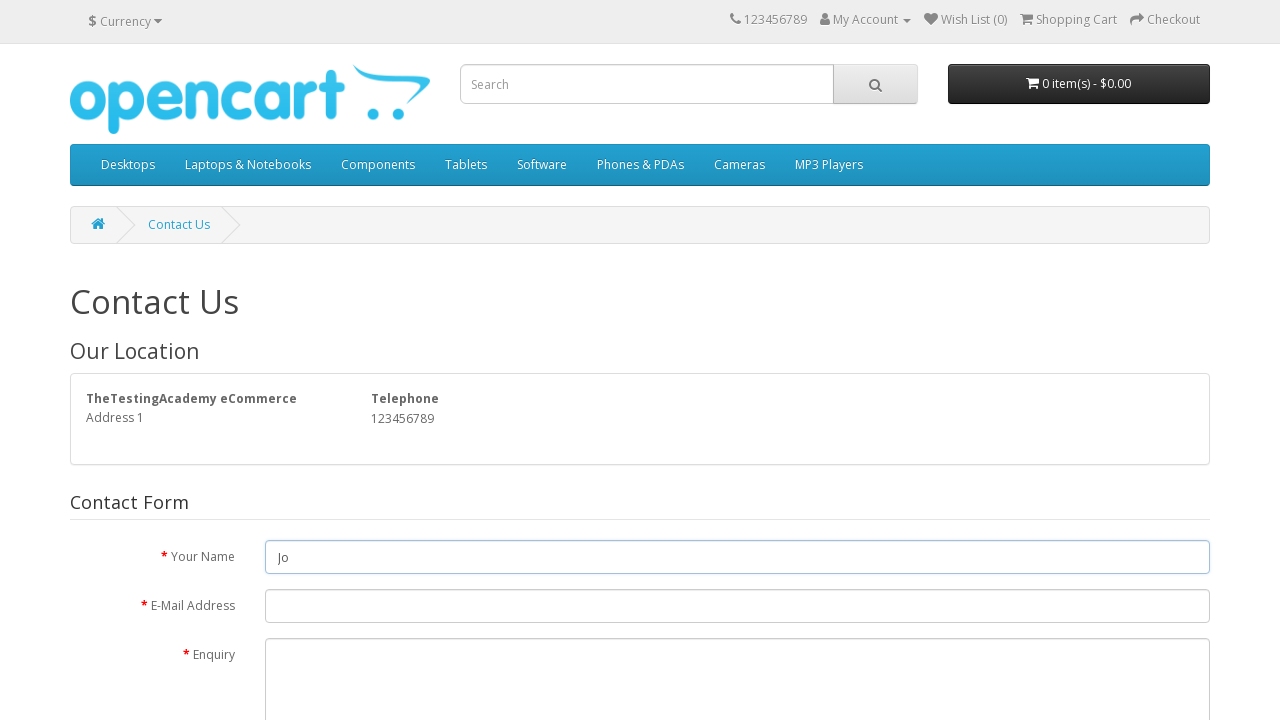

Filled email field with 'validuser@example.com' on #input-email
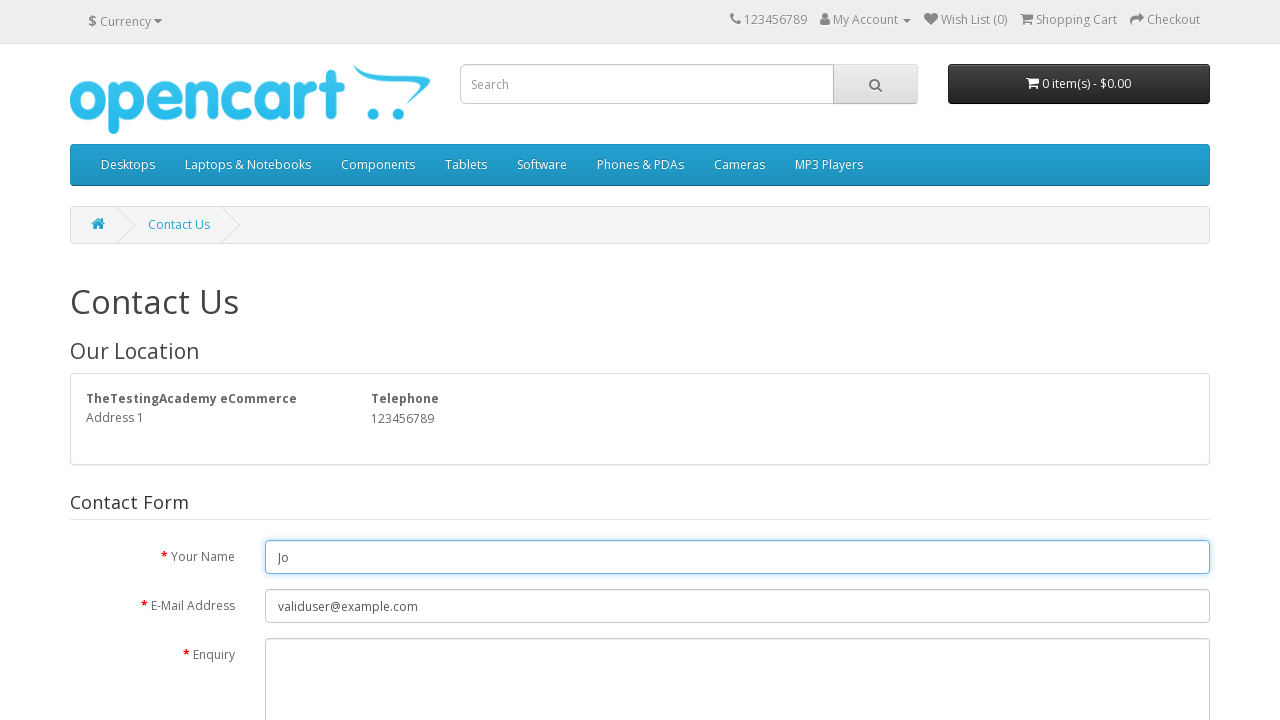

Filled enquiry field with test message on #input-enquiry
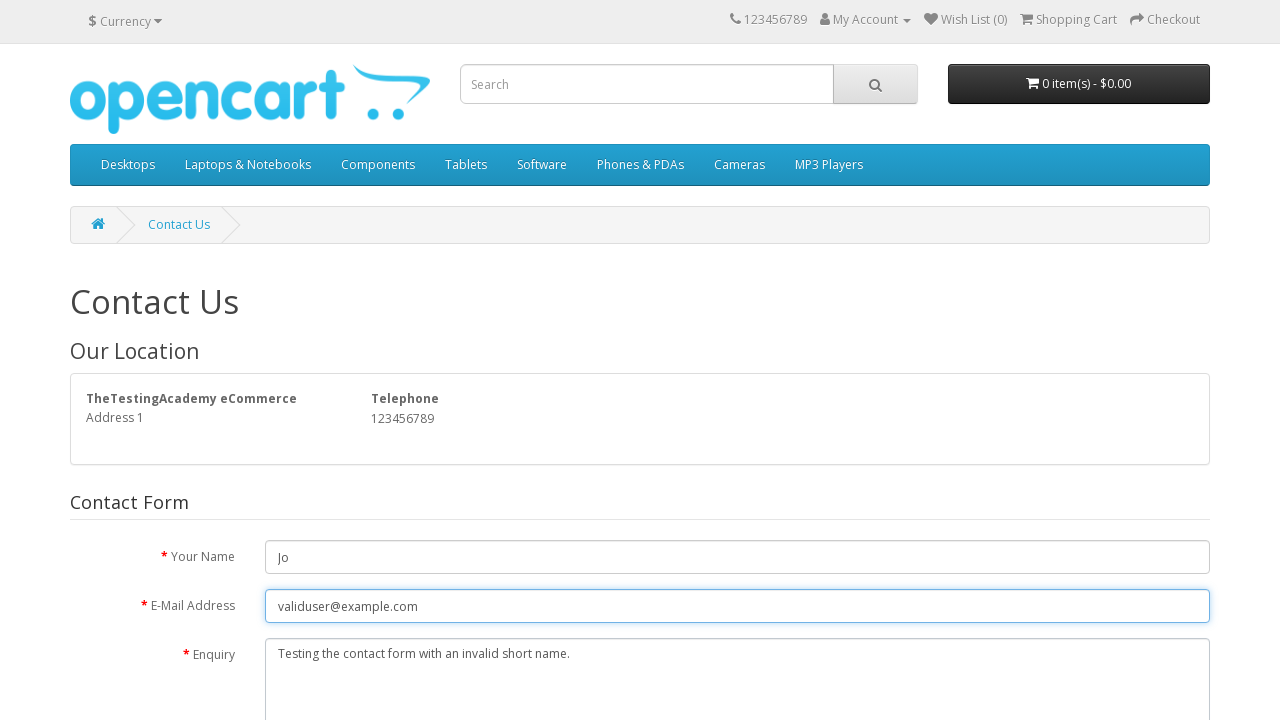

Clicked submit button to submit form with invalid name at (1178, 427) on input.btn.btn-primary
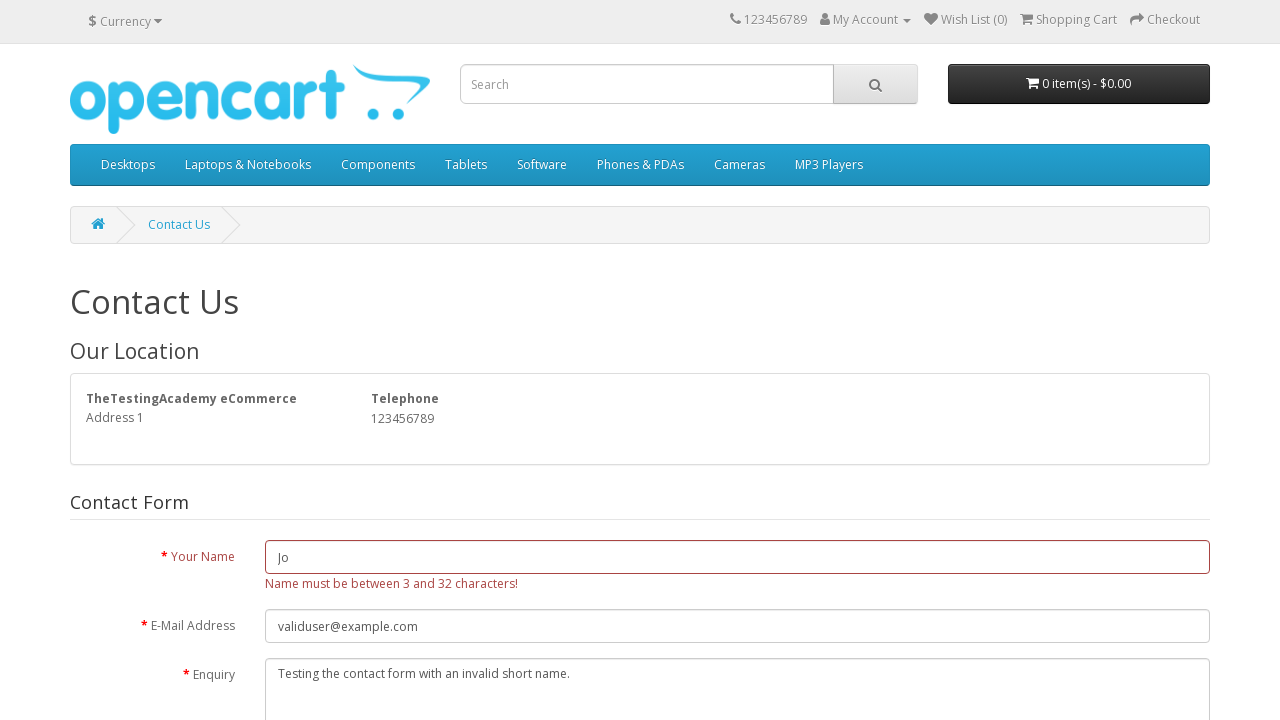

Error message selector loaded
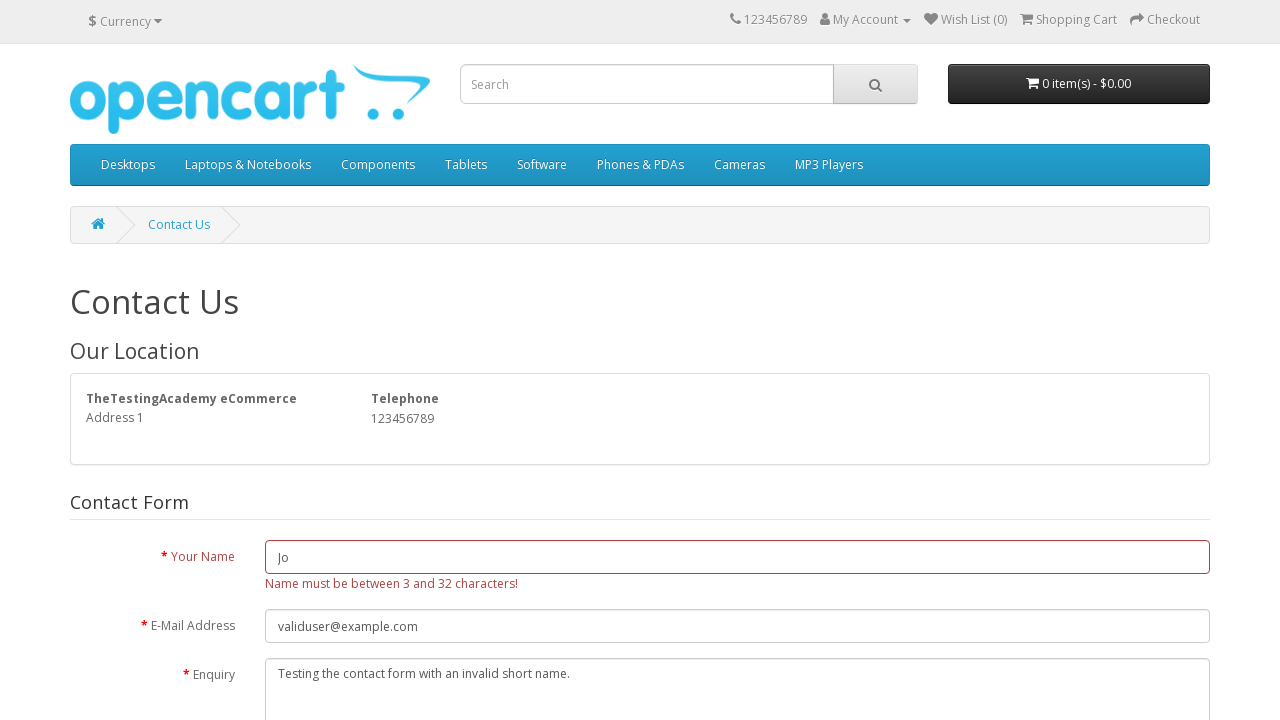

Located error message element
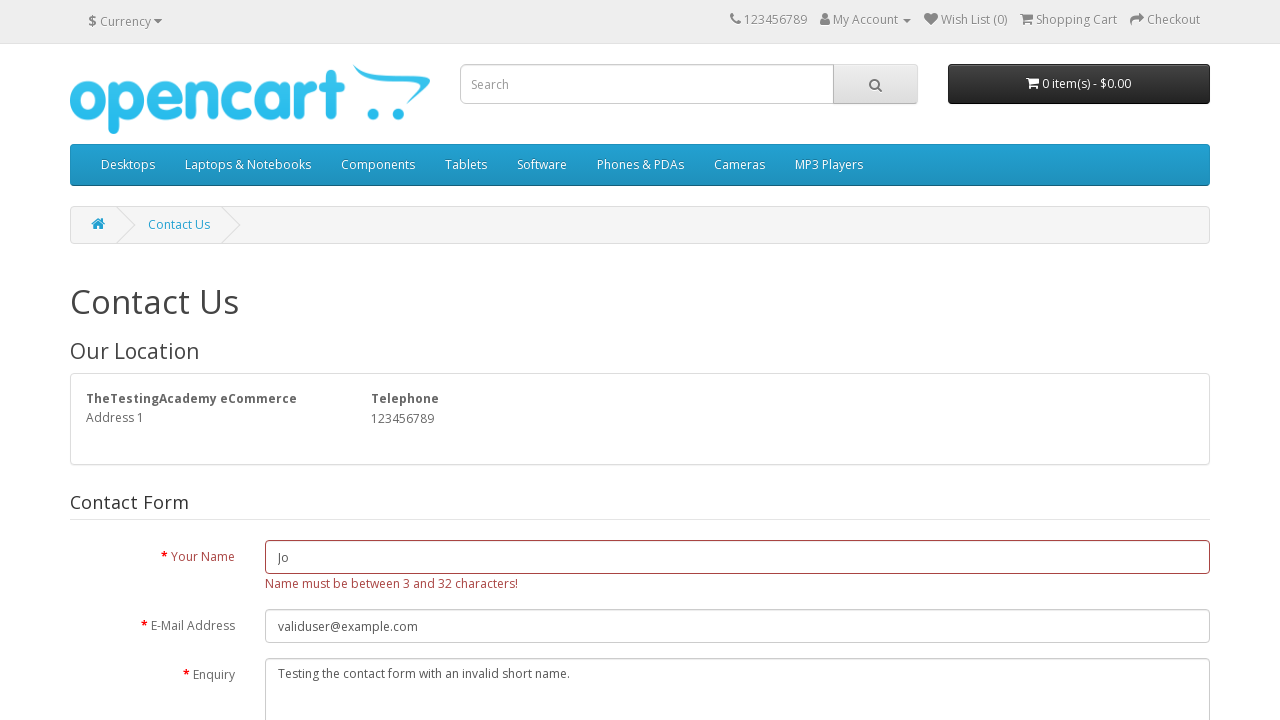

Verified error message 'Name must be between 3 and 32 characters!' is displayed
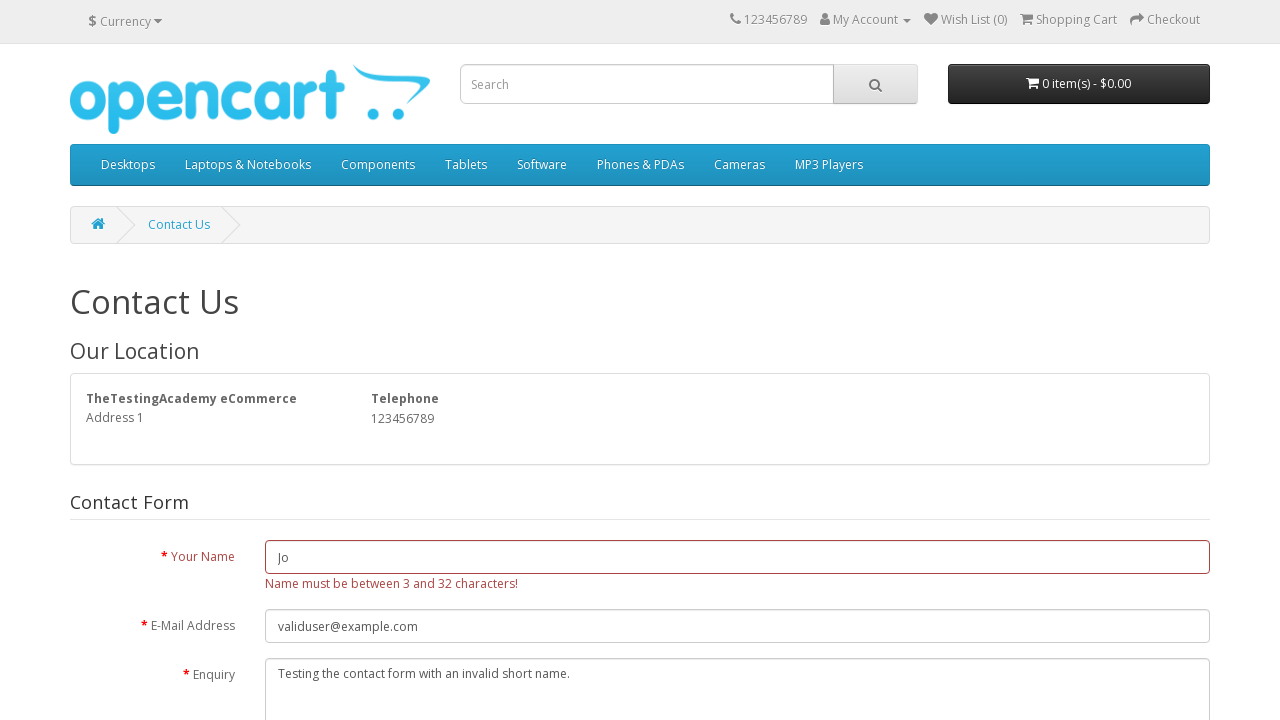

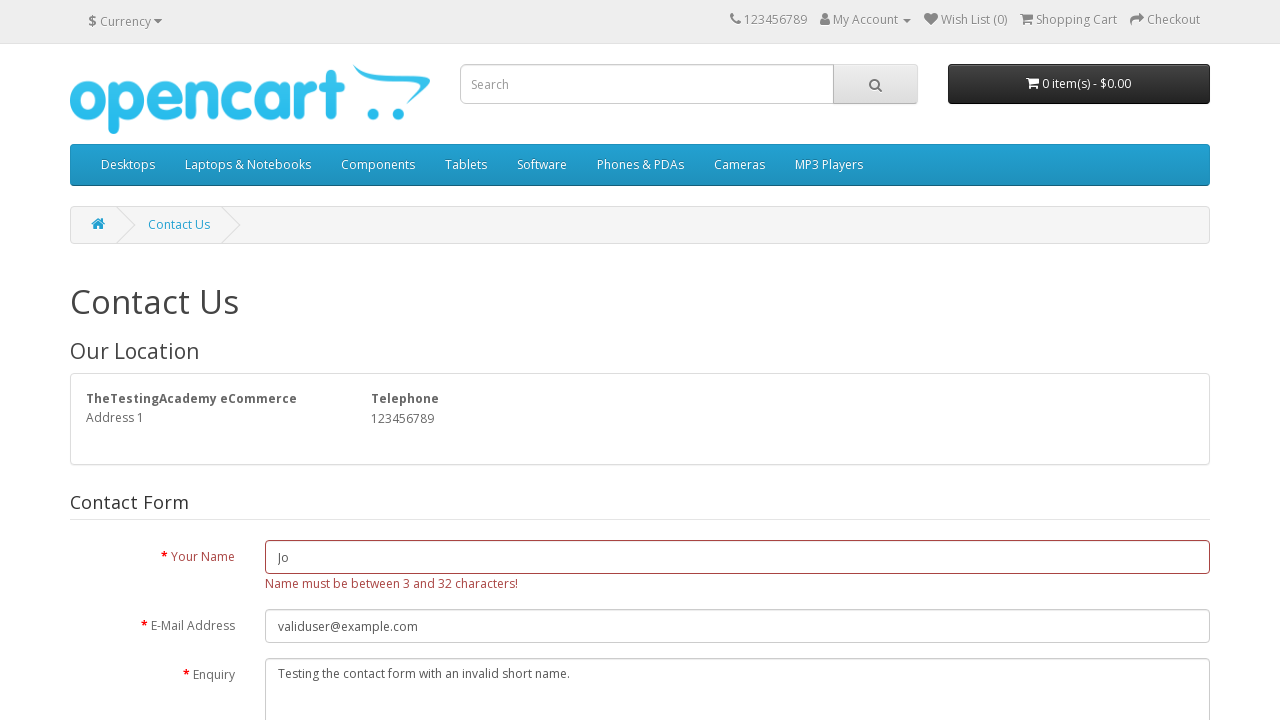